Tests drag and drop functionality by dragging an element to a new position on the page

Starting URL: https://www.leafground.com/drag.xhtml

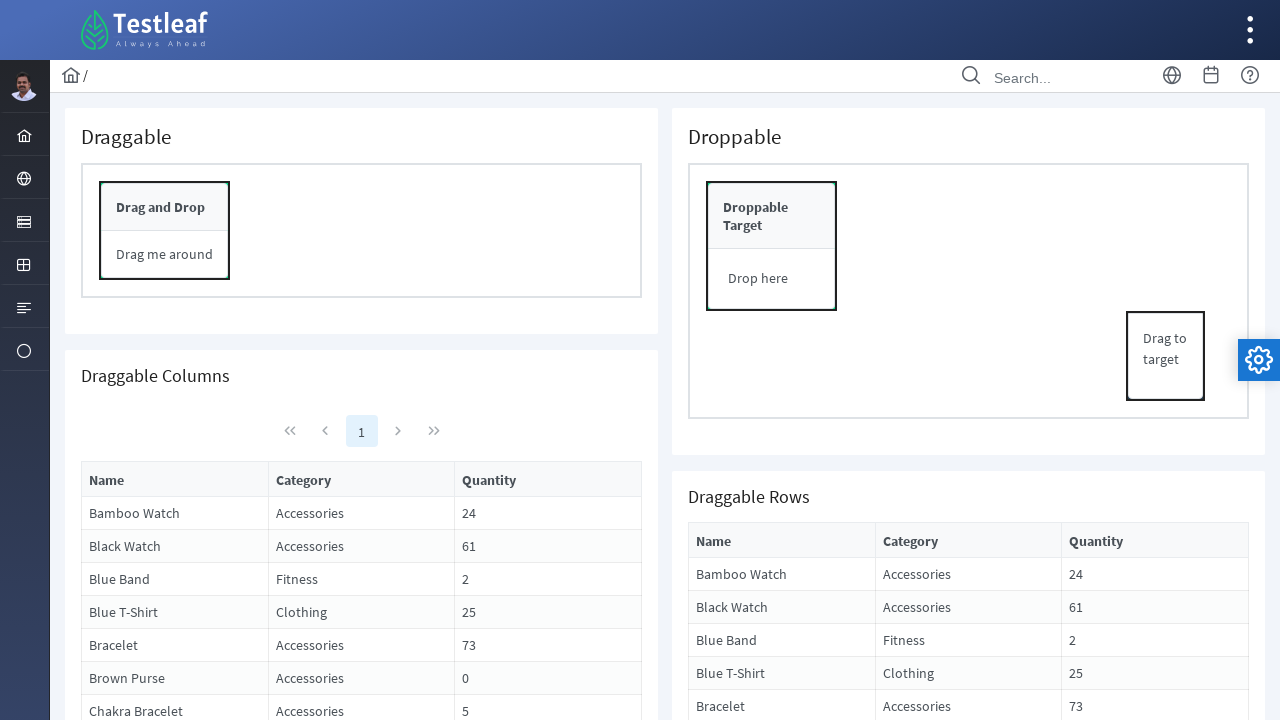

Located draggable element with ID form:conpnl
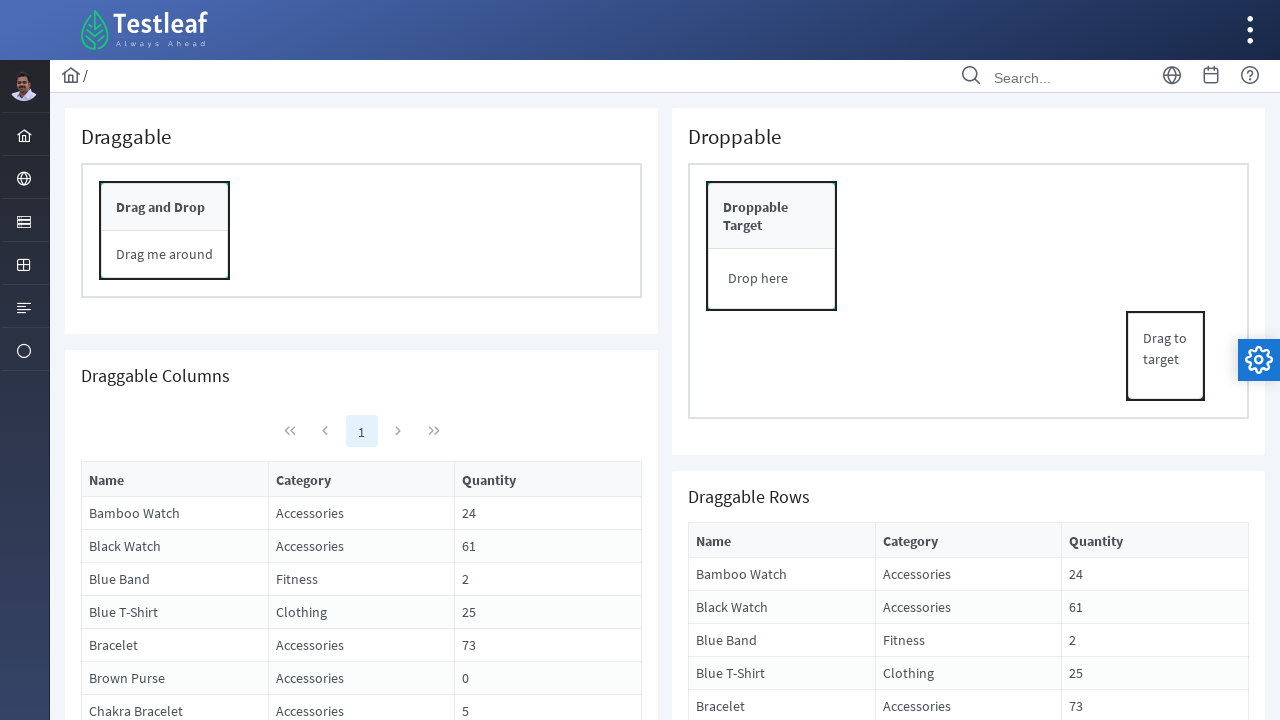

Retrieved bounding box of draggable element
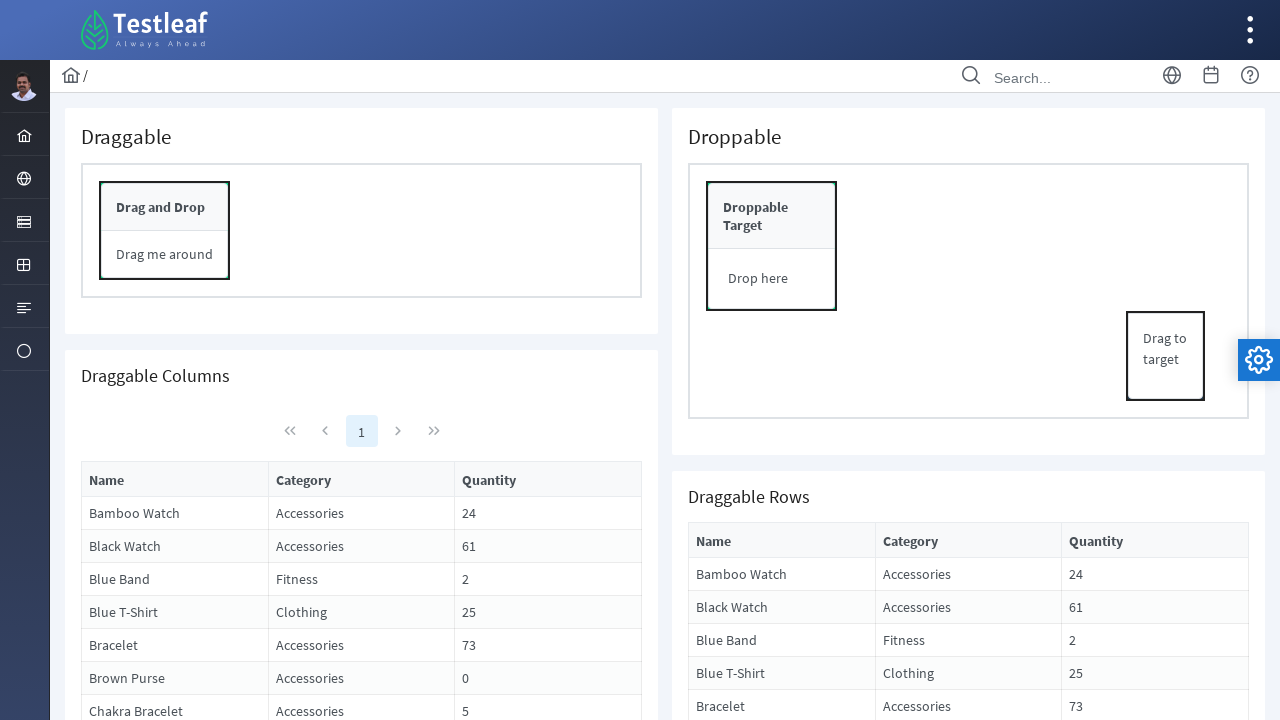

Moved mouse to center of draggable element at (165, 231)
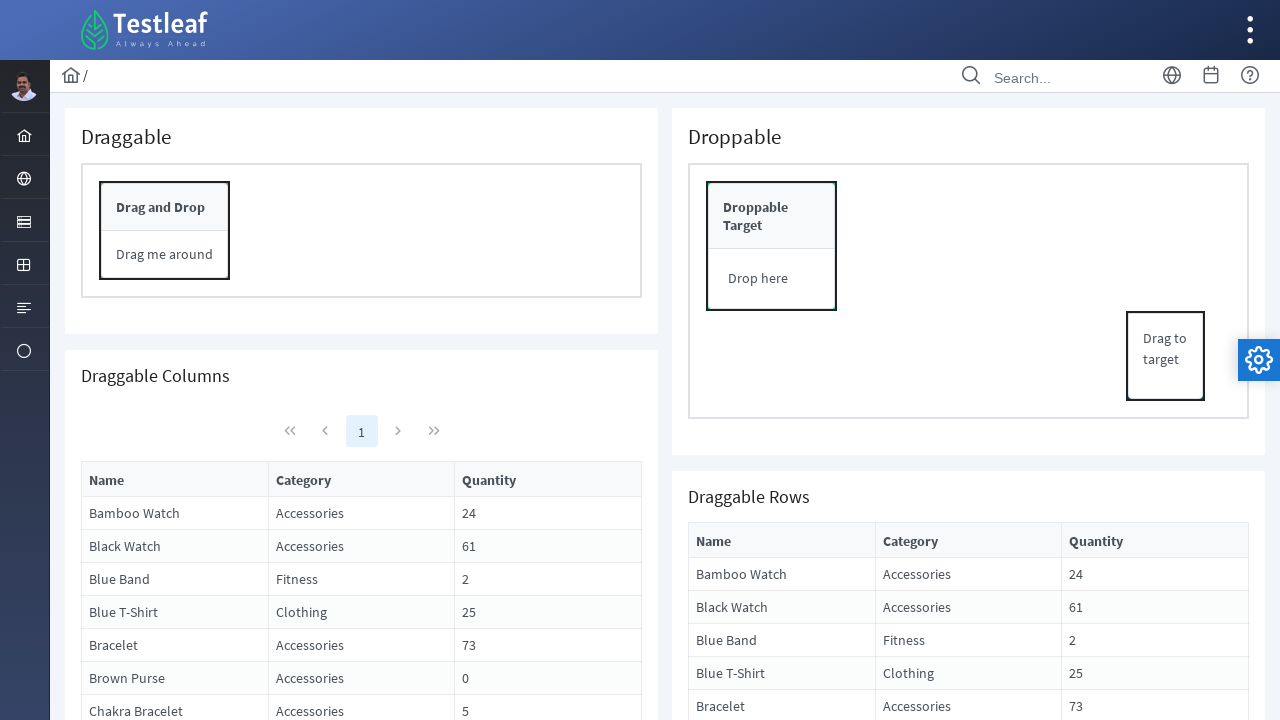

Pressed mouse button down to start drag at (165, 231)
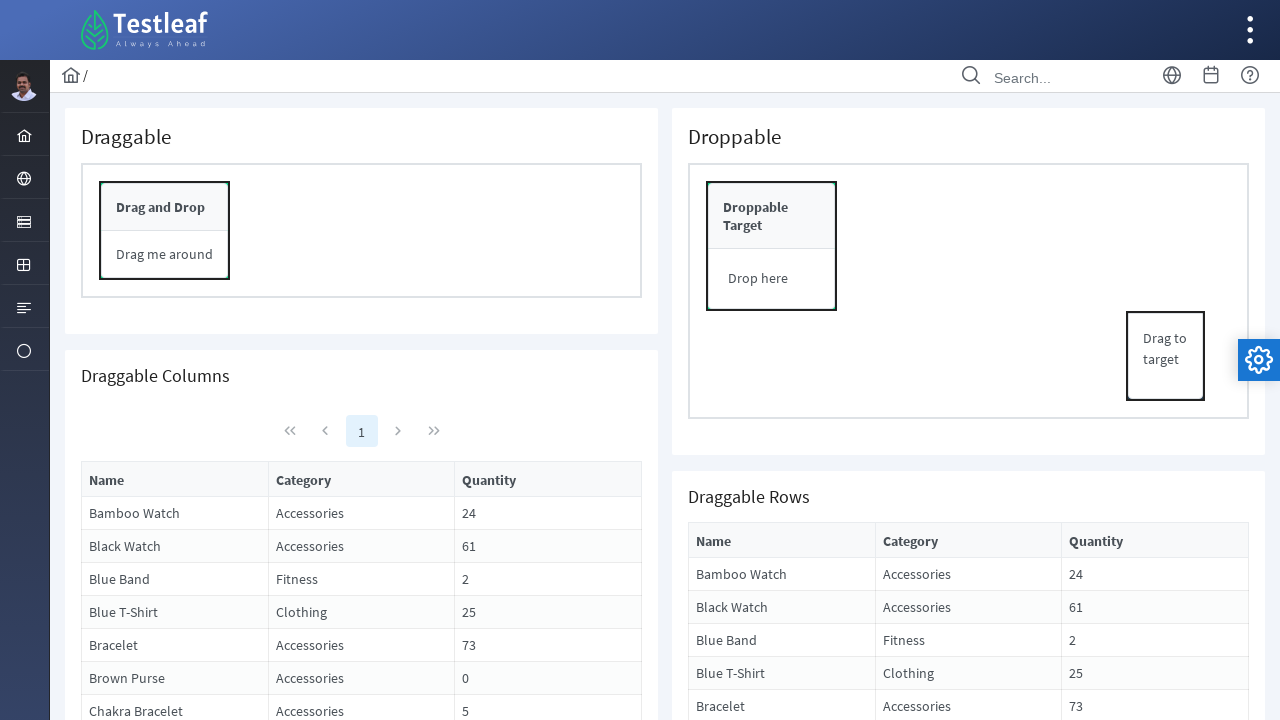

Dragged element 300px right and 300px down at (465, 531)
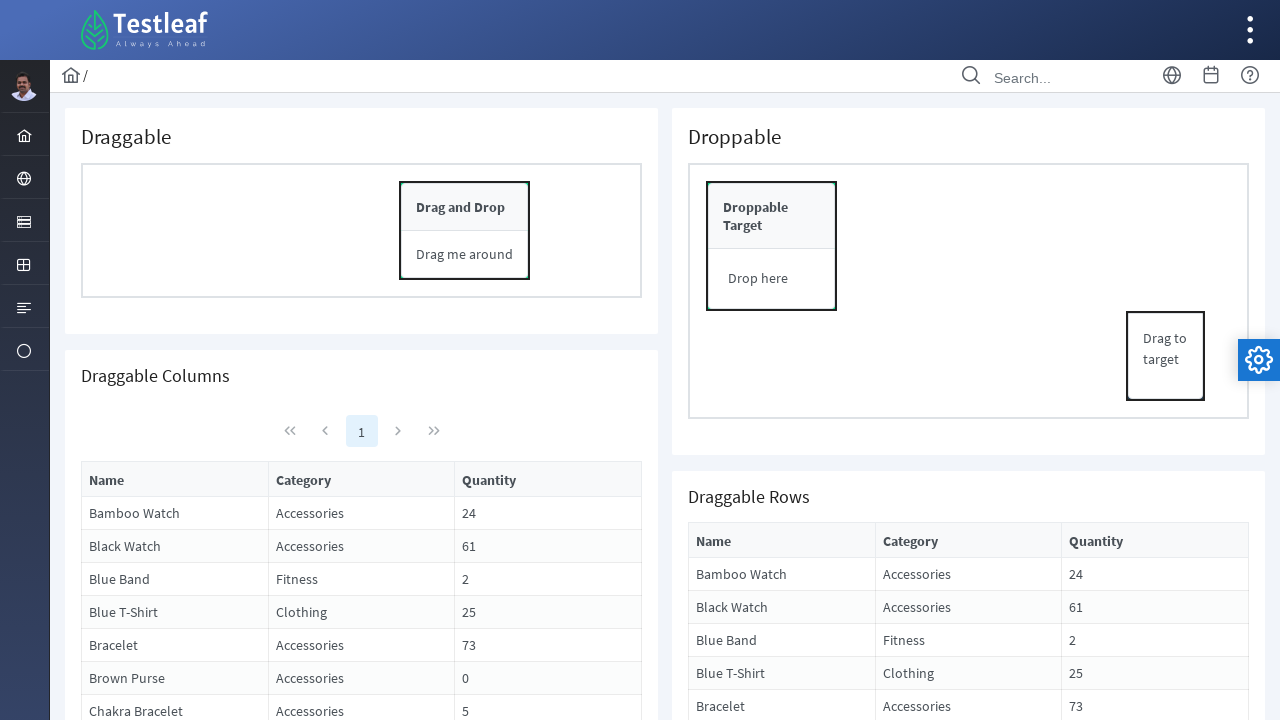

Released mouse button to complete drag and drop at (465, 531)
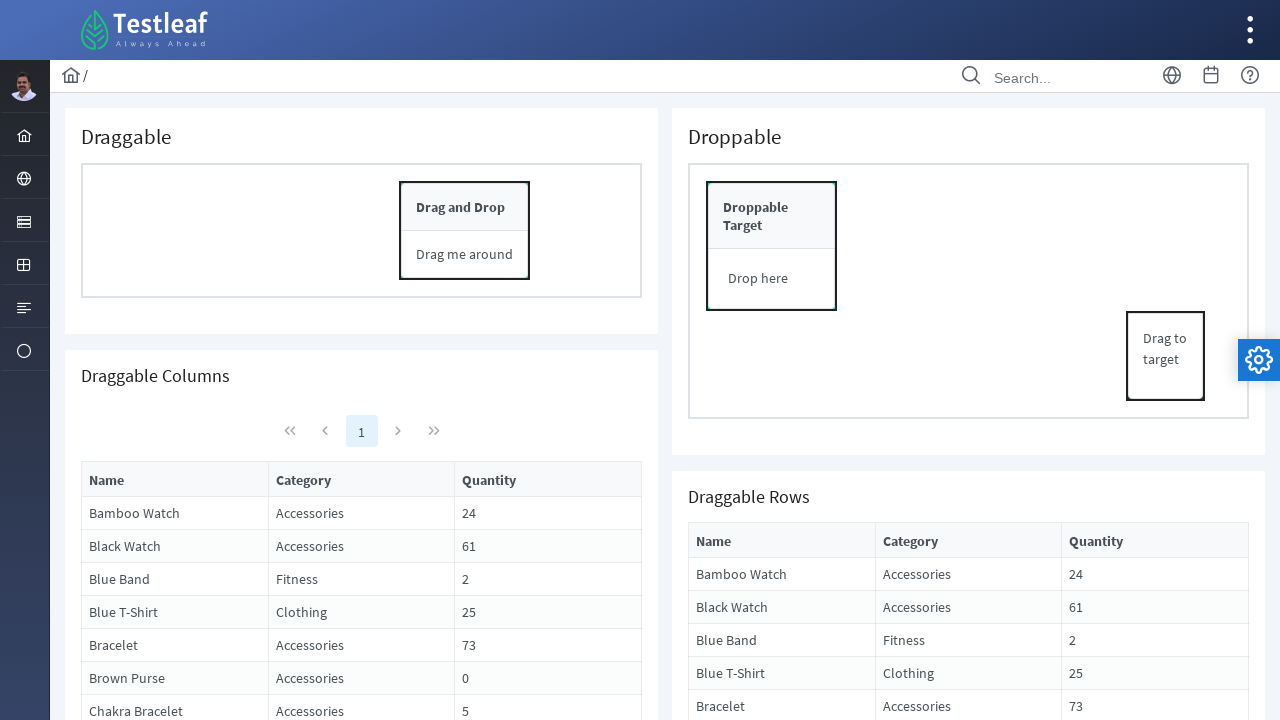

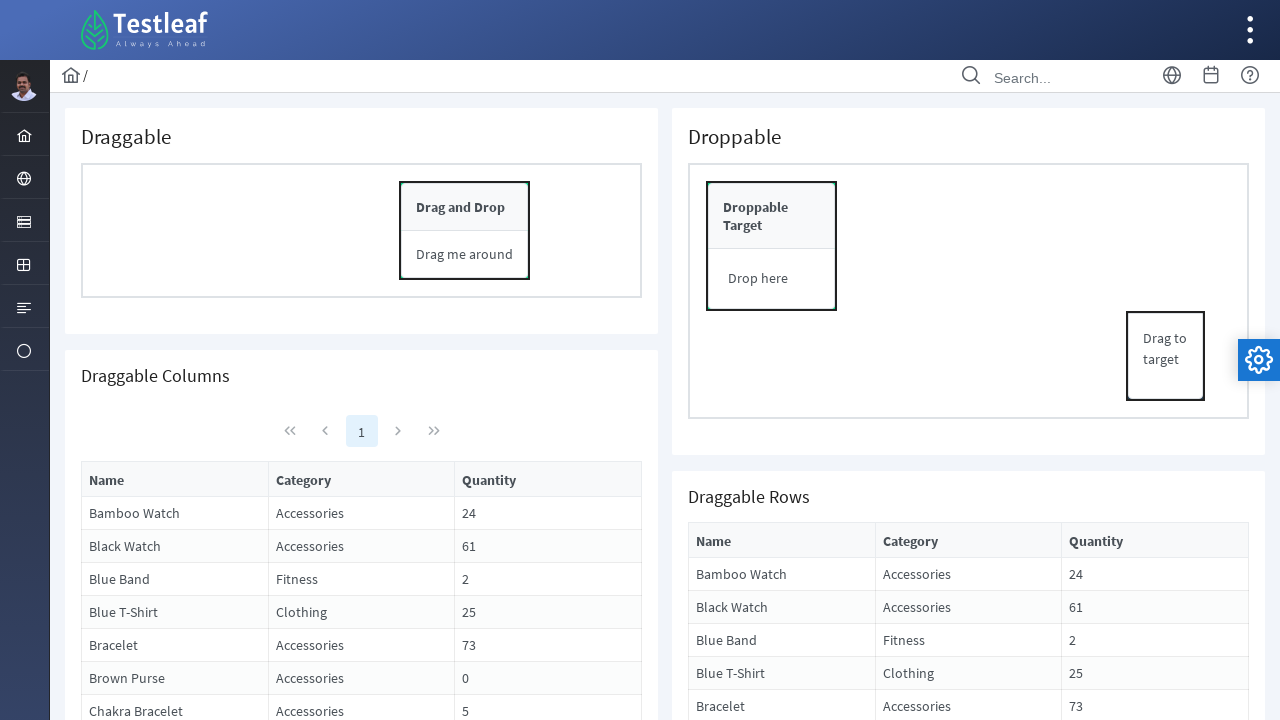